Tests clicking on Nokia Lumia product and verifying the price is displayed

Starting URL: https://www.demoblaze.com/

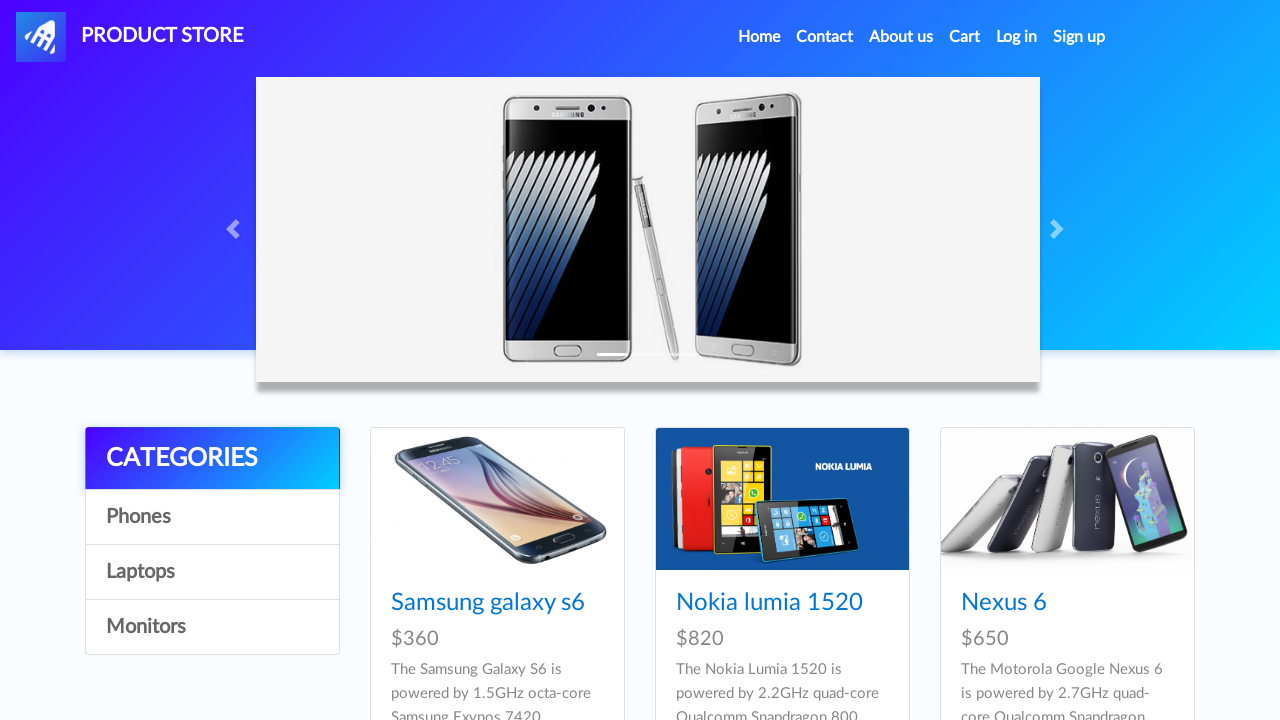

Clicked on Nokia Lumia product link at (782, 499) on xpath=//div/a[@href='prod.html?idp_=2']
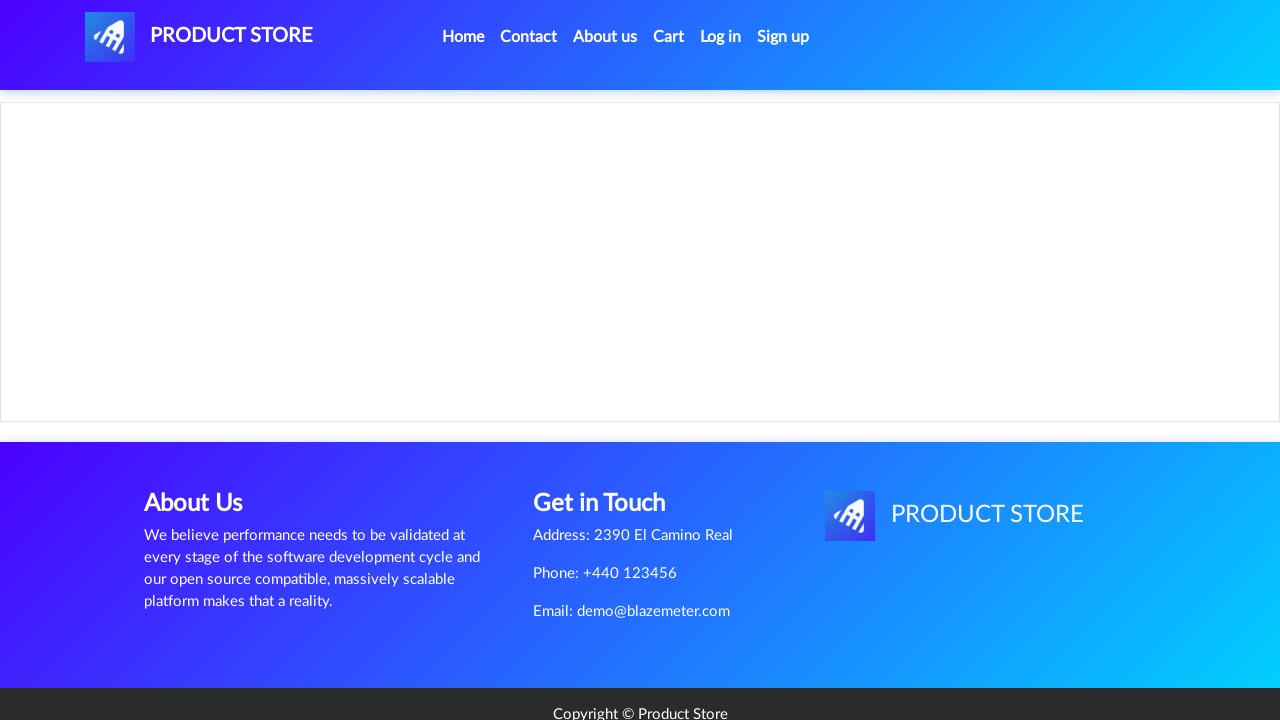

Verified Nokia Lumia price of $820 is displayed
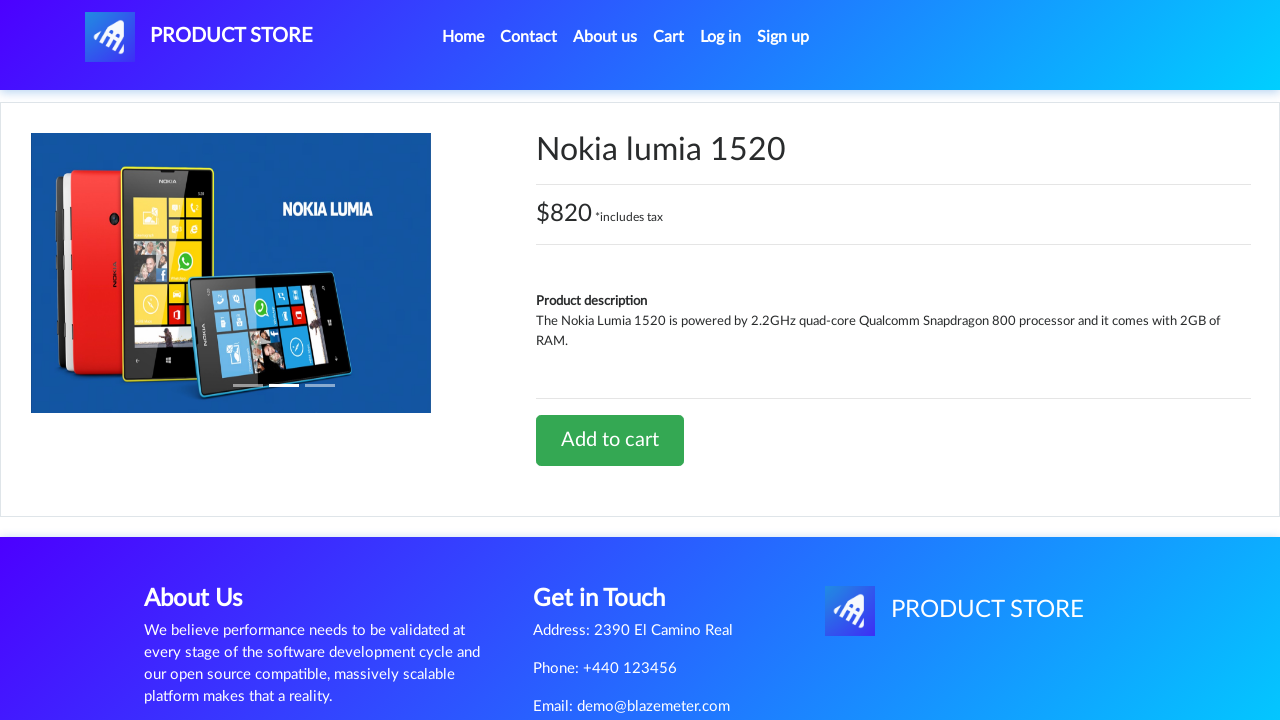

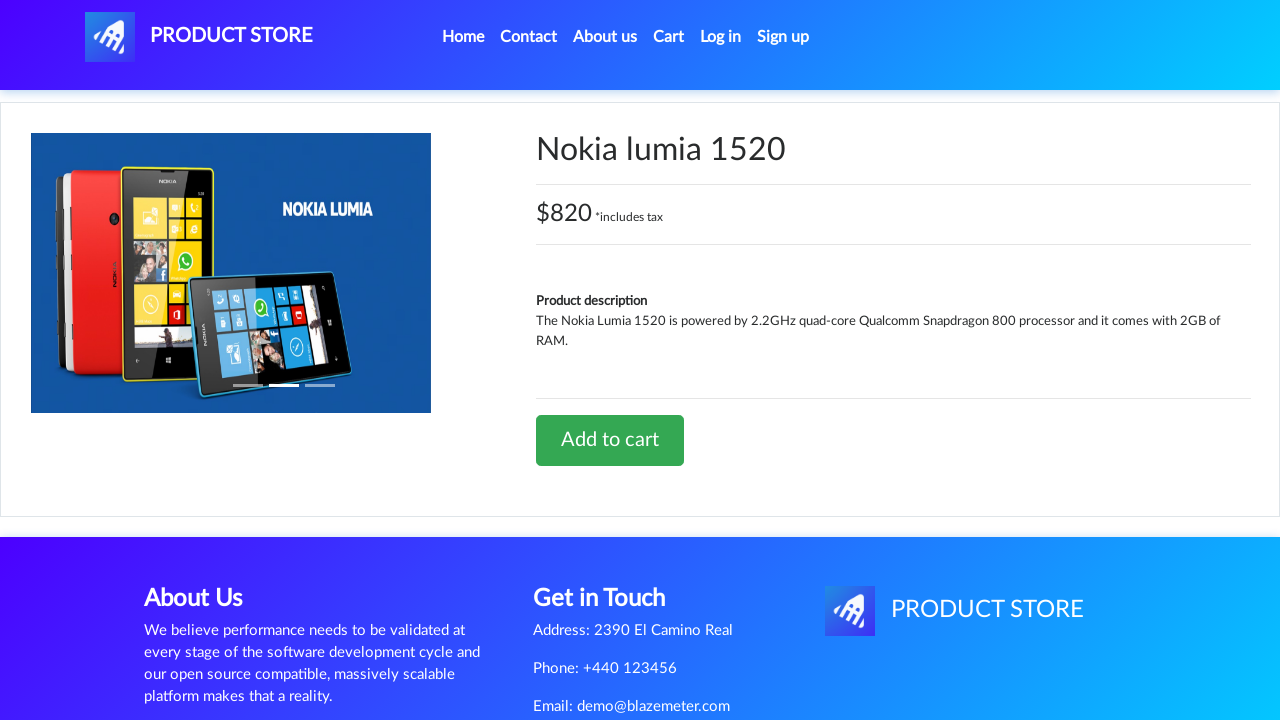